Tests JavaScript alert handling by clicking a button that triggers an alert popup and then accepting/dismissing the alert

Starting URL: https://demoqa.com/alerts

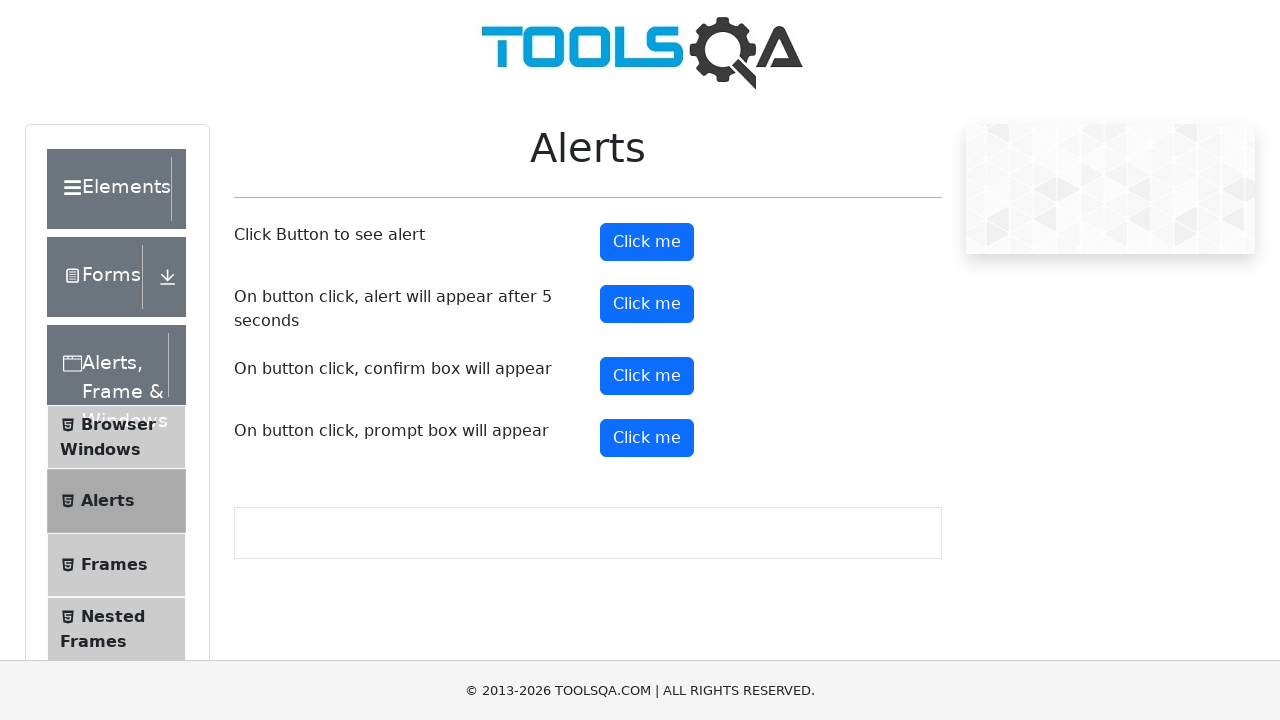

Clicked alert button to trigger JavaScript alert at (647, 242) on #alertButton
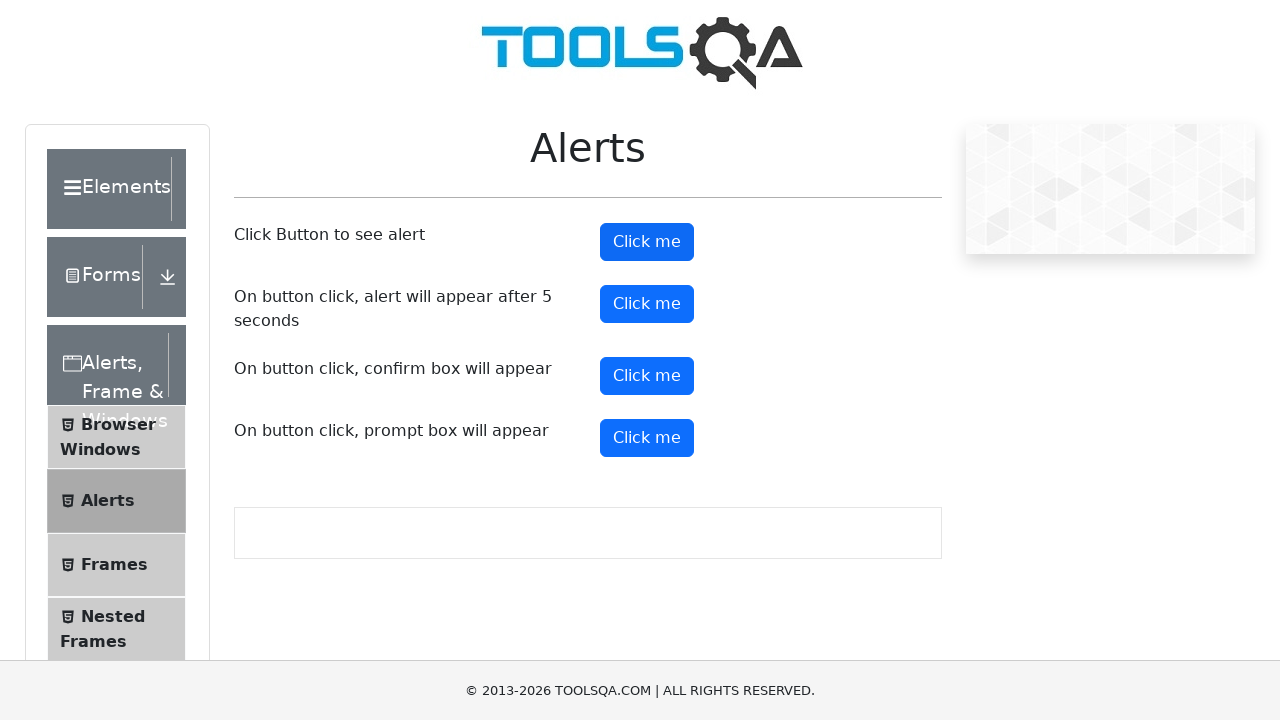

Set up dialog handler to accept alerts
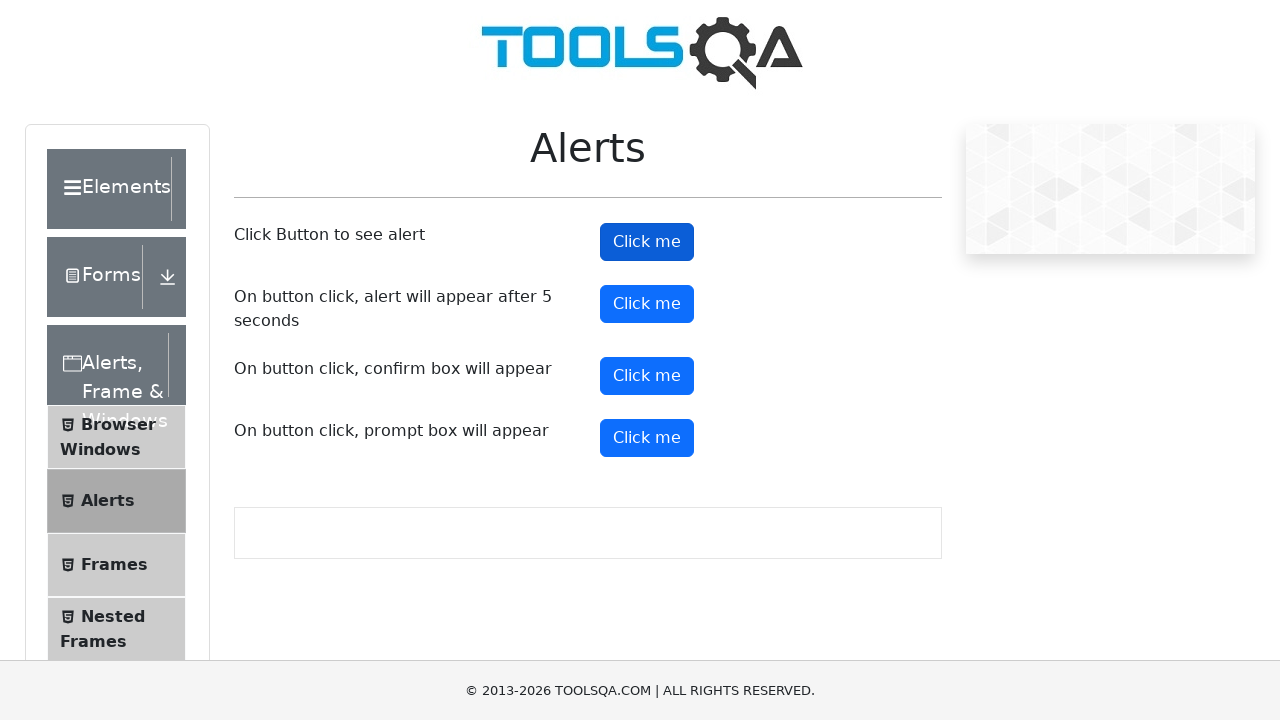

Waited 1000ms for alert interaction to complete
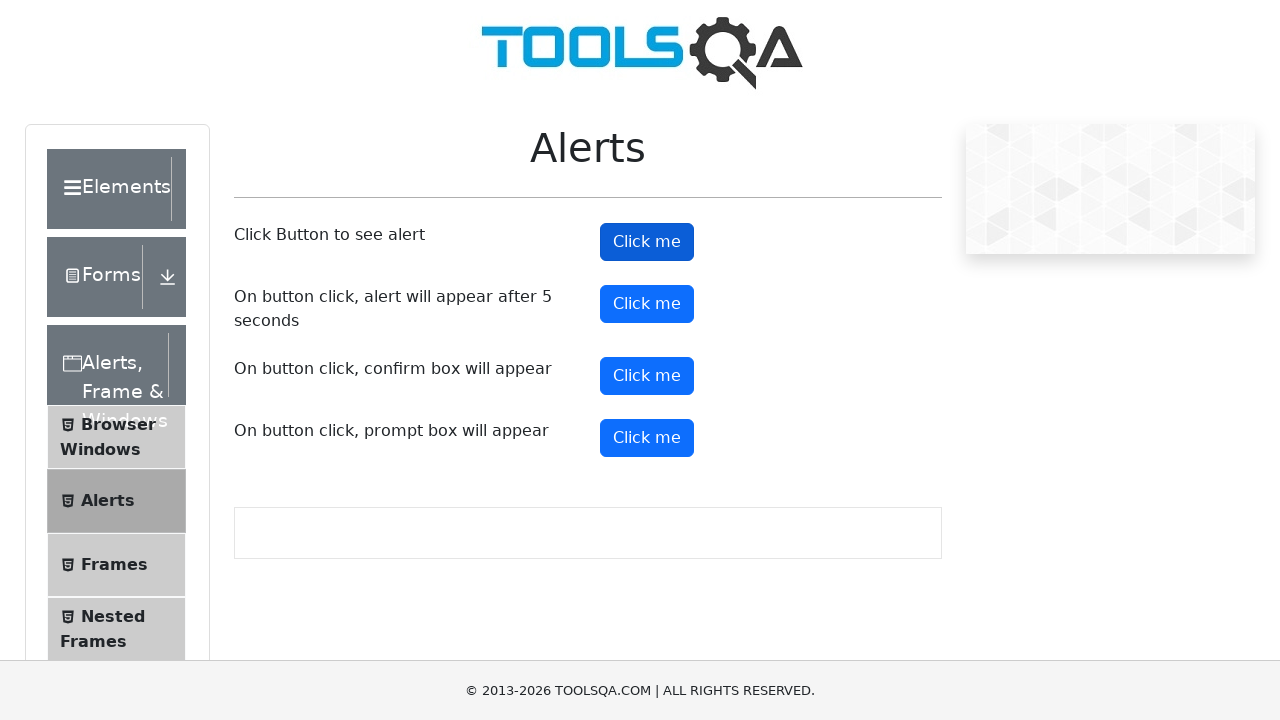

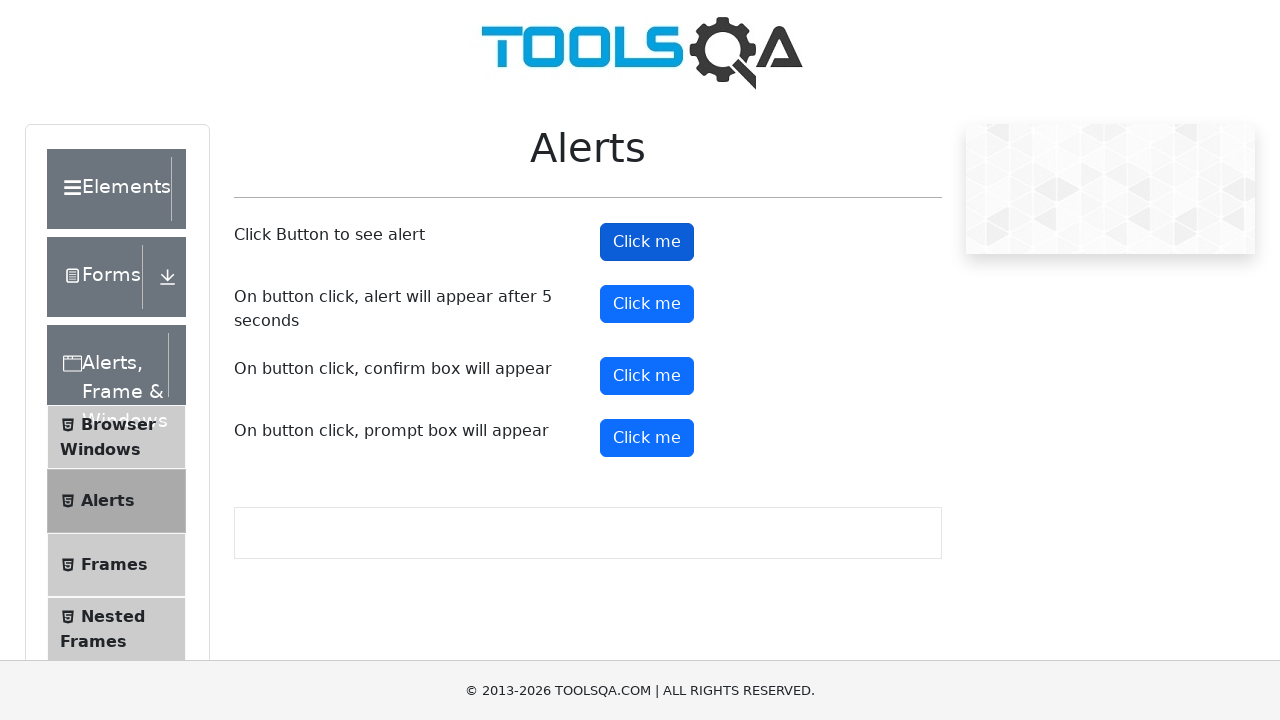